Tests a sample todo application by clicking on the first two items to mark them complete, then adding a new todo item to the list and verifying it was added.

Starting URL: https://lambdatest.github.io/sample-todo-app/

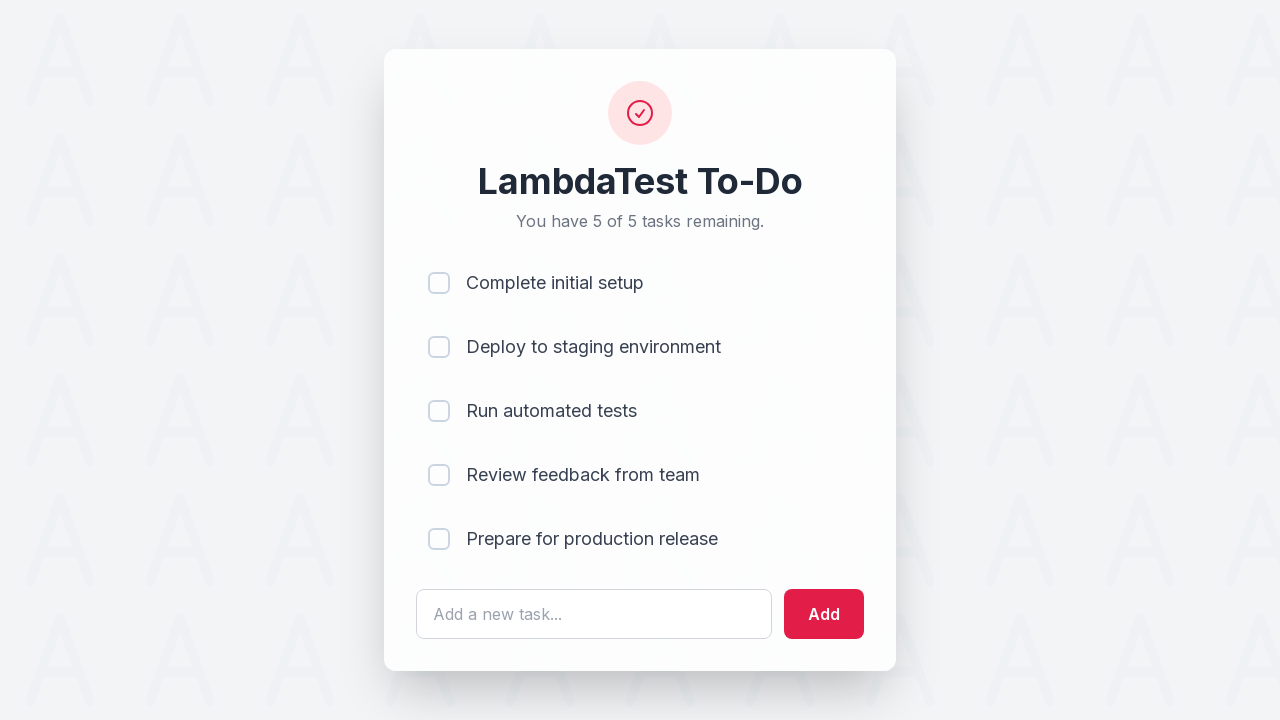

Clicked first item checkbox to mark it complete at (439, 283) on [name='li1']
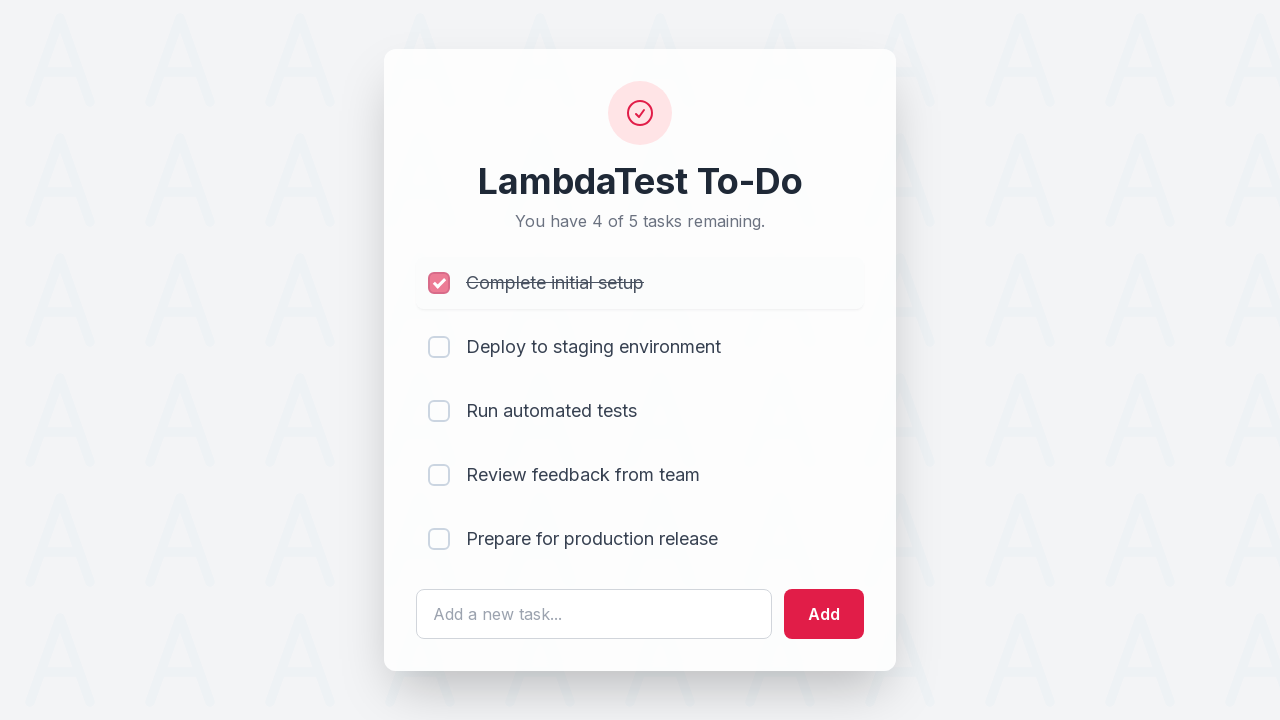

Clicked second item checkbox to mark it complete at (439, 347) on [name='li2']
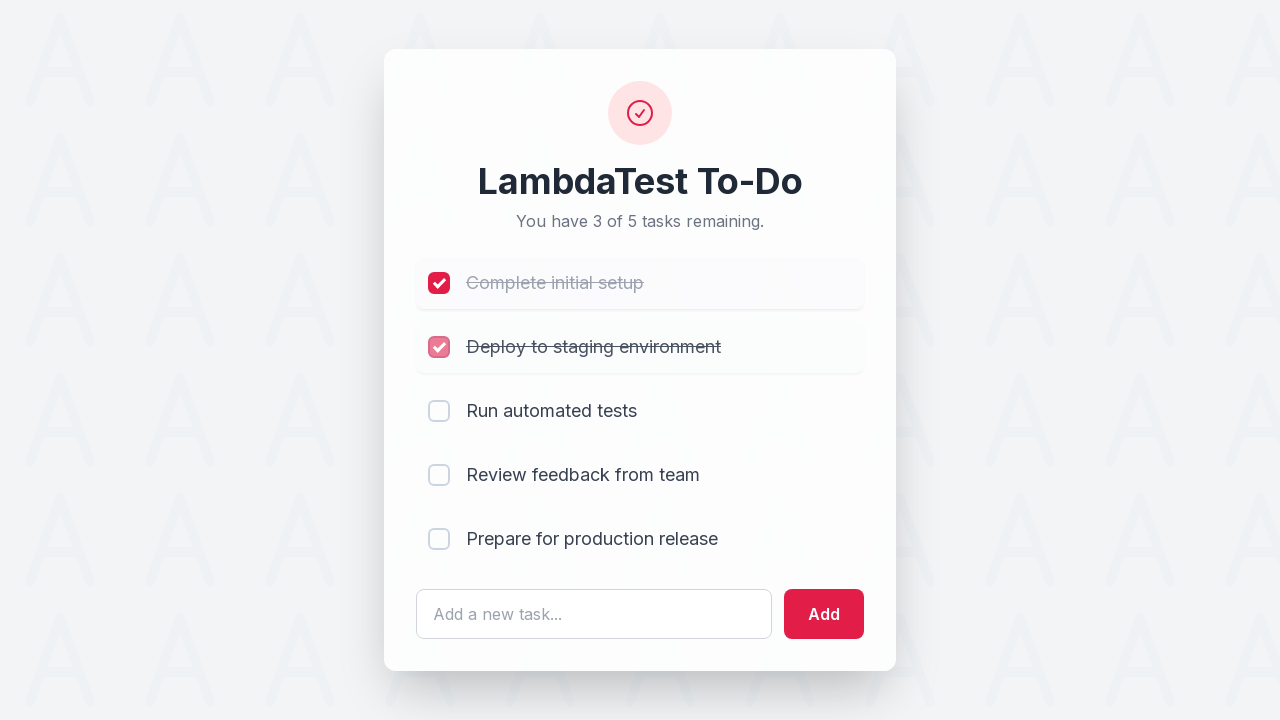

Cleared the todo input field on #sampletodotext
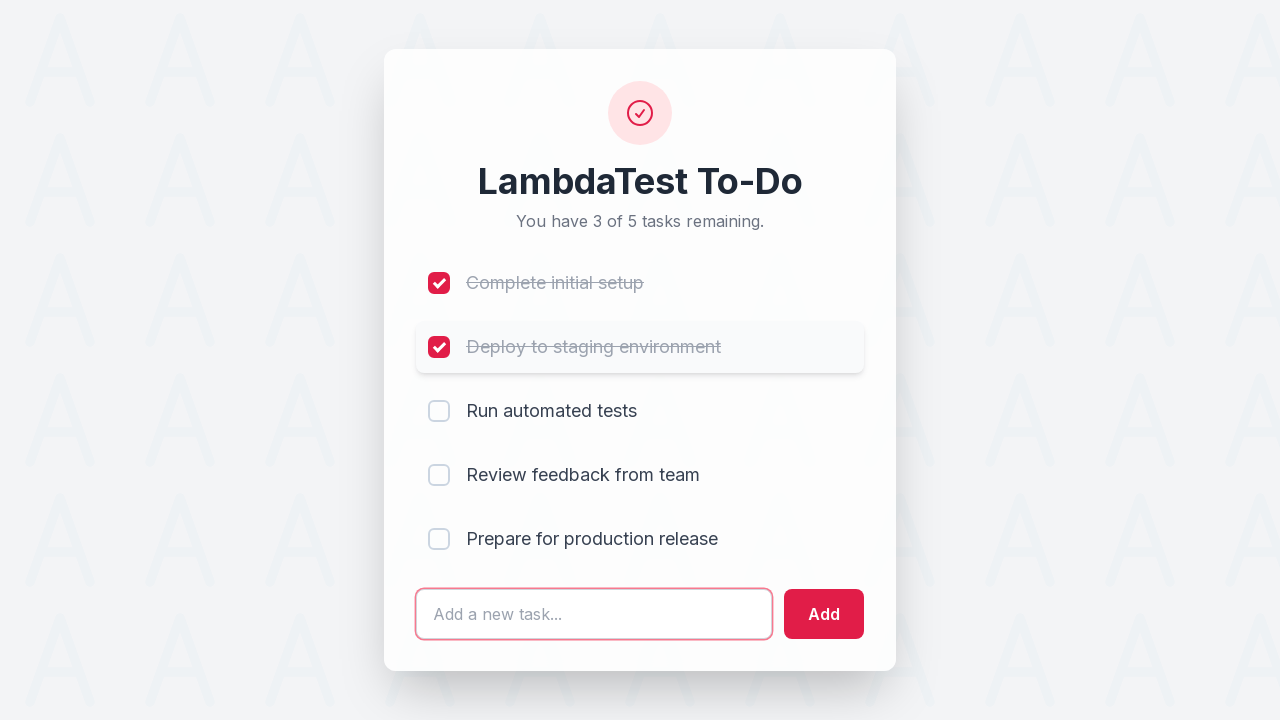

Entered new todo item text: 'Yey, Let's add it to list' on #sampletodotext
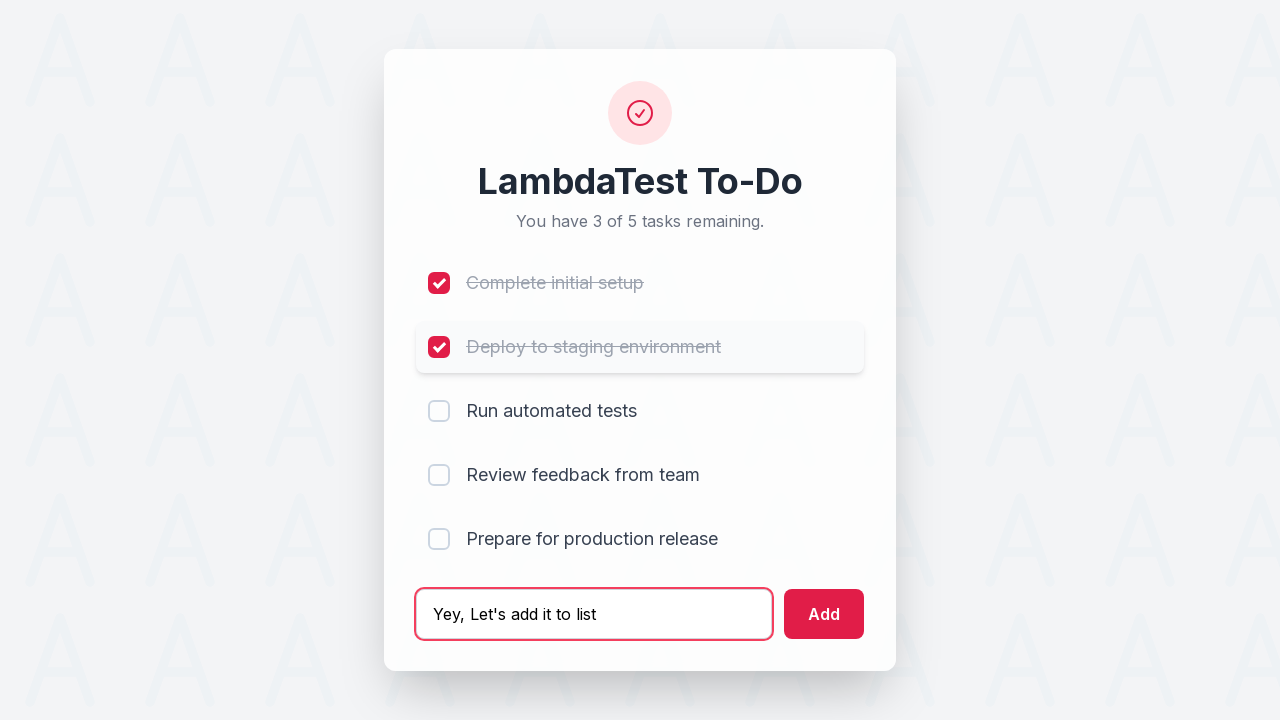

Clicked add button to add new todo item at (824, 614) on #addbutton
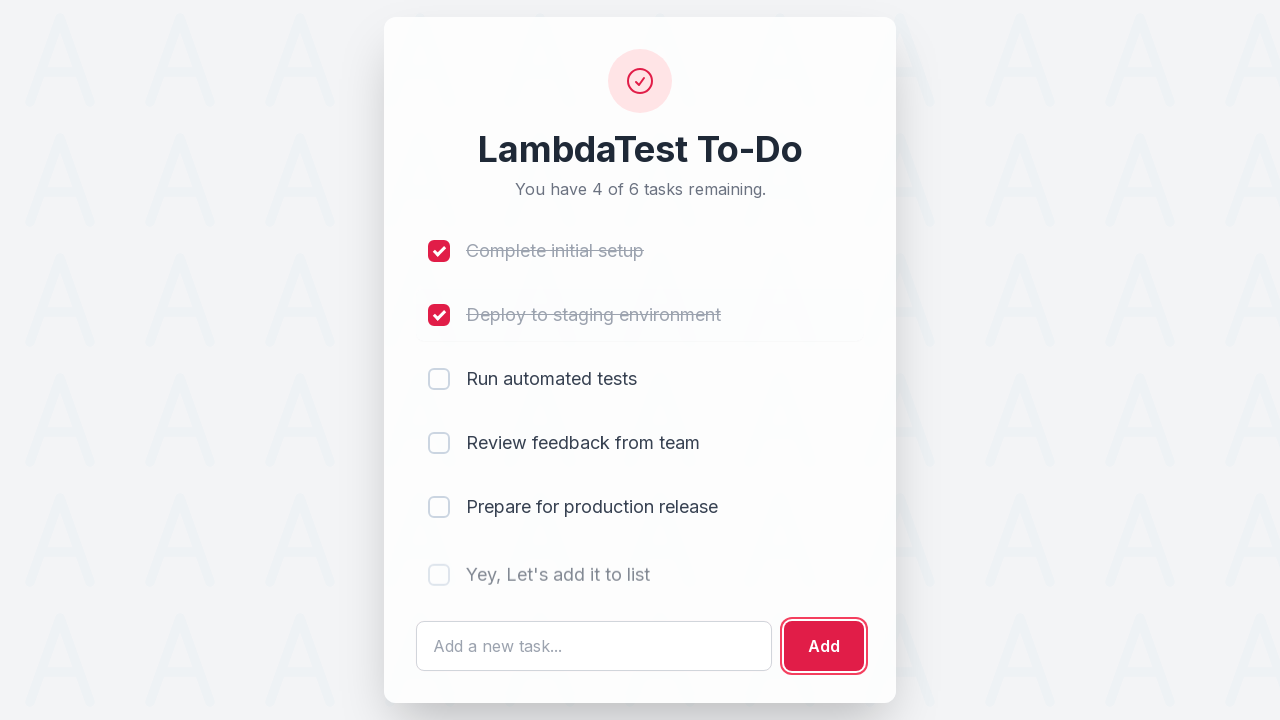

Waited for new todo item to appear in list
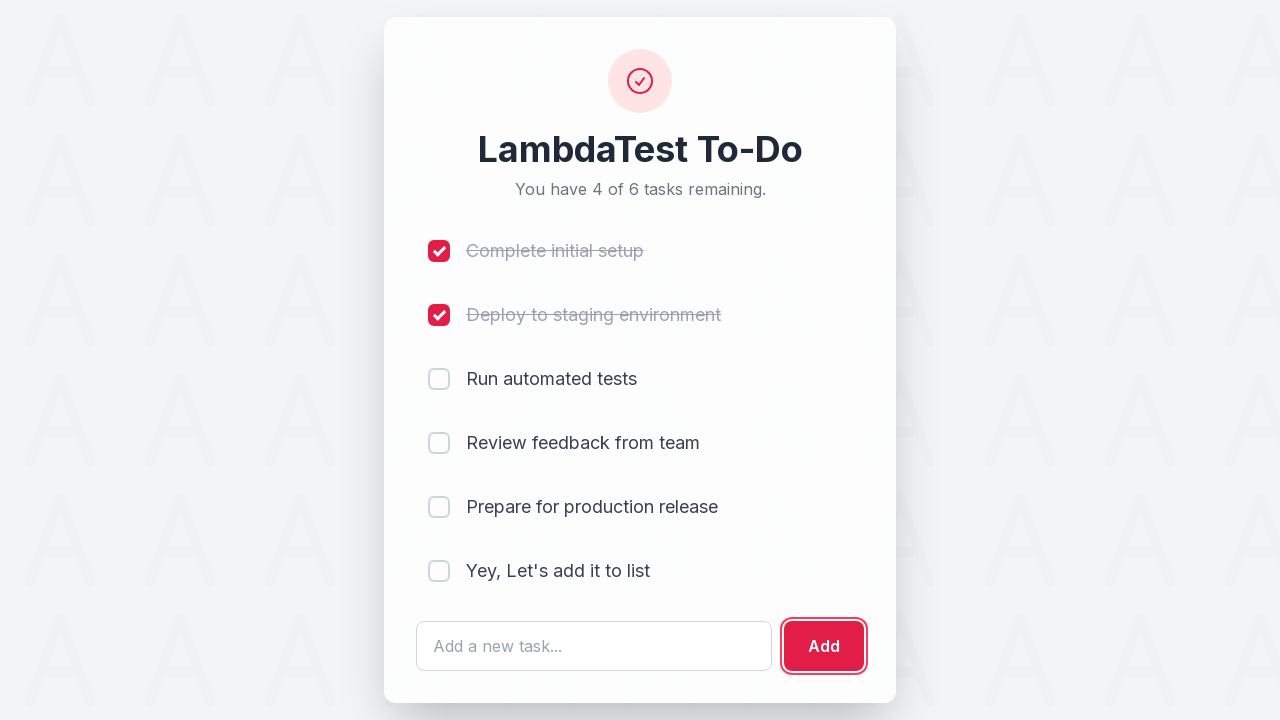

Retrieved added item text: '
                            Yey, Let's add it to list
                        '
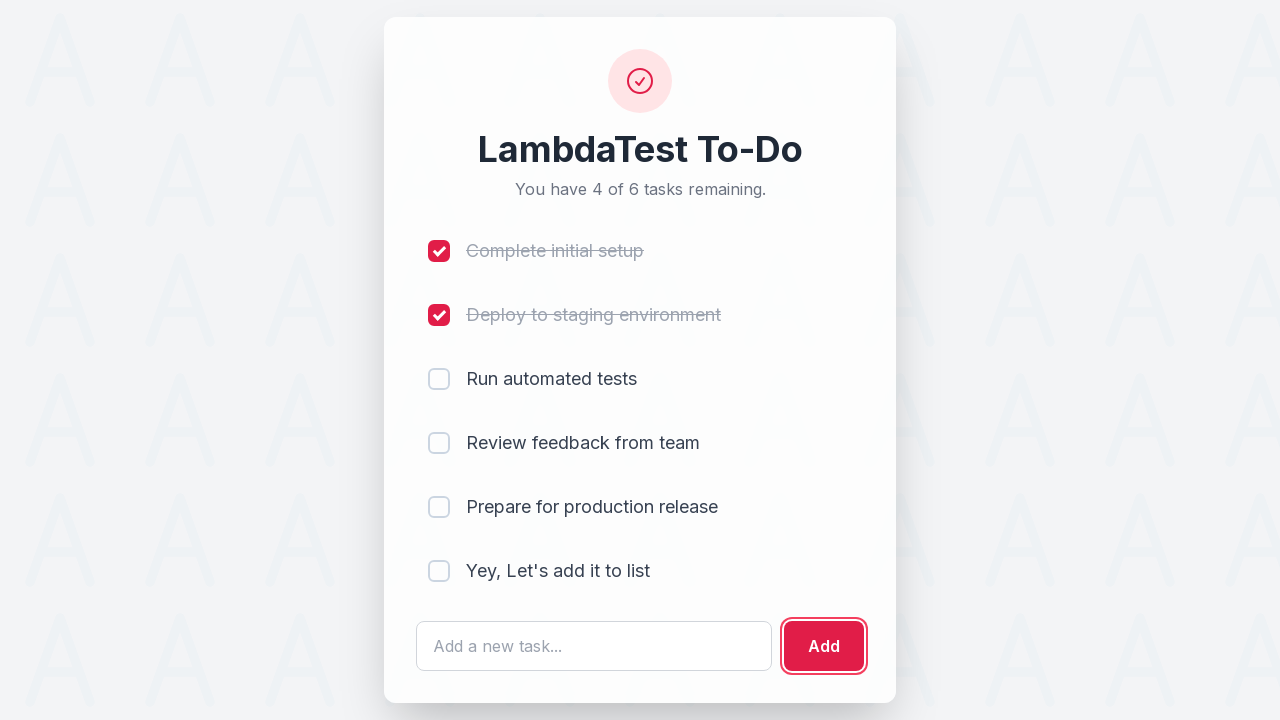

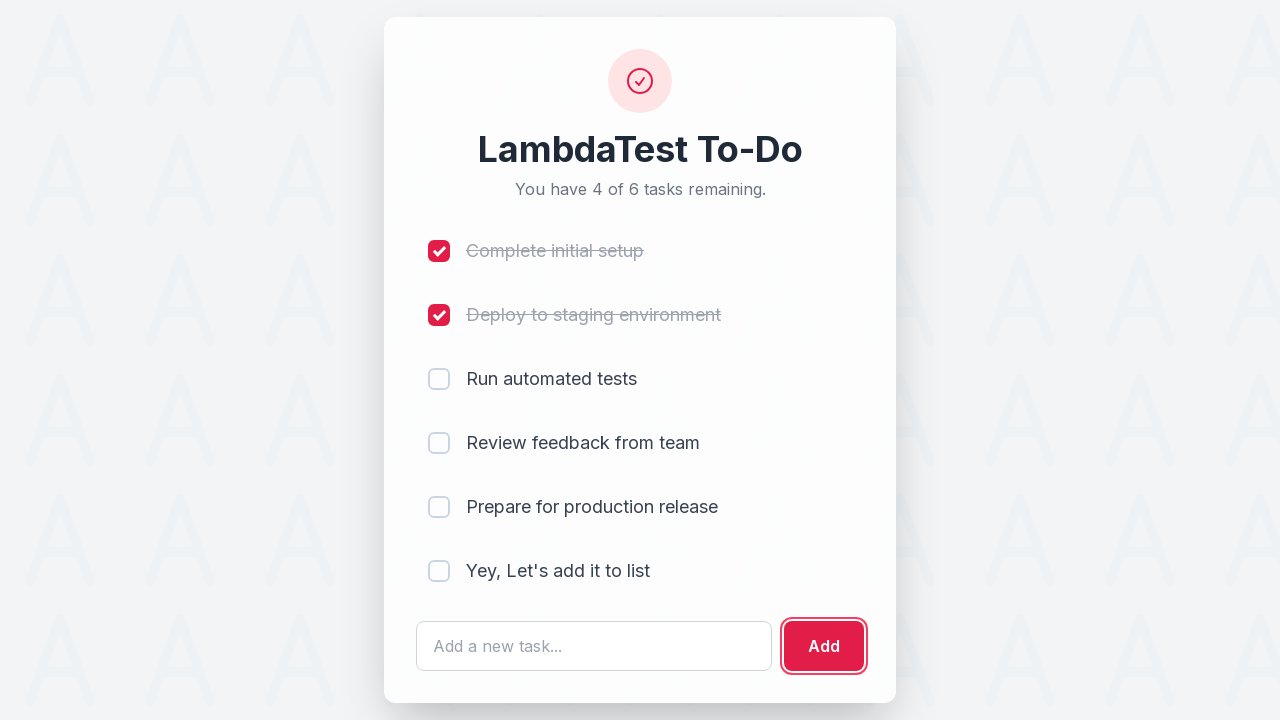